Tests tab handling functionality by clicking on the "Confirmation Box" tab on a dialog boxes demo page

Starting URL: https://www.globalsqa.com/demo-site/dialog-boxes/

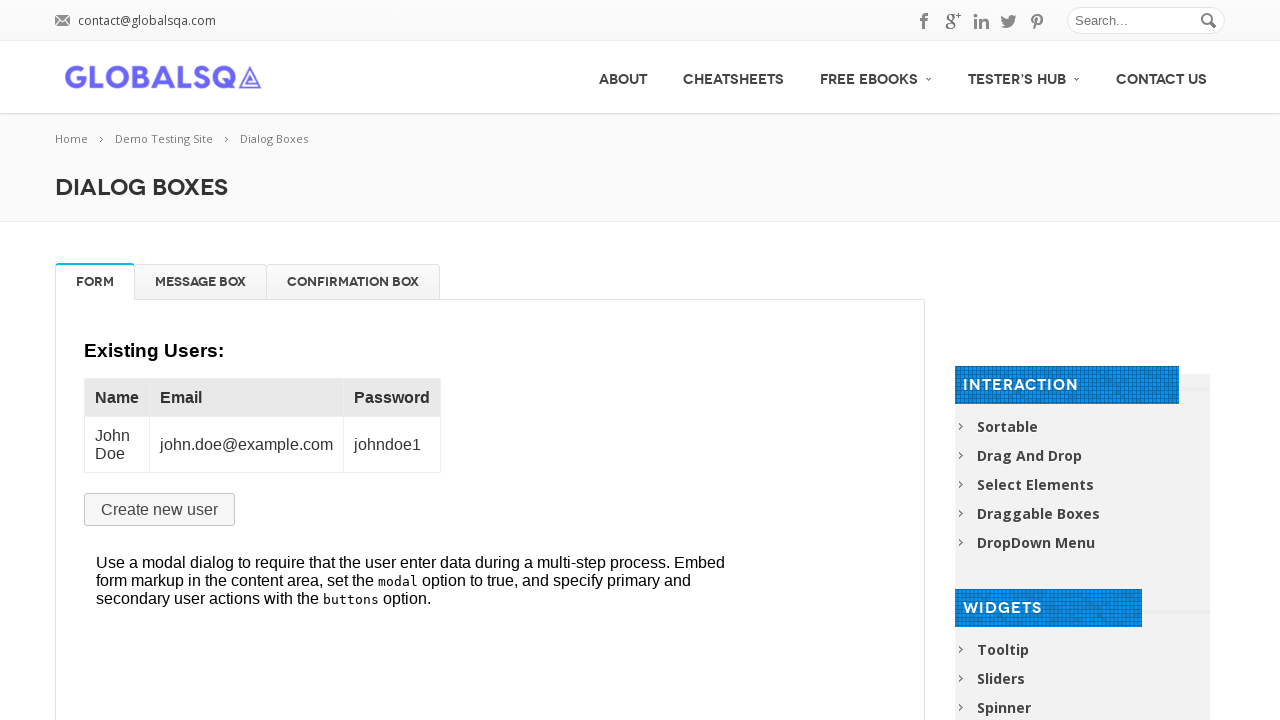

Clicked on the Confirmation Box tab at (353, 282) on internal:role=tab[name="Confirmation Box"i]
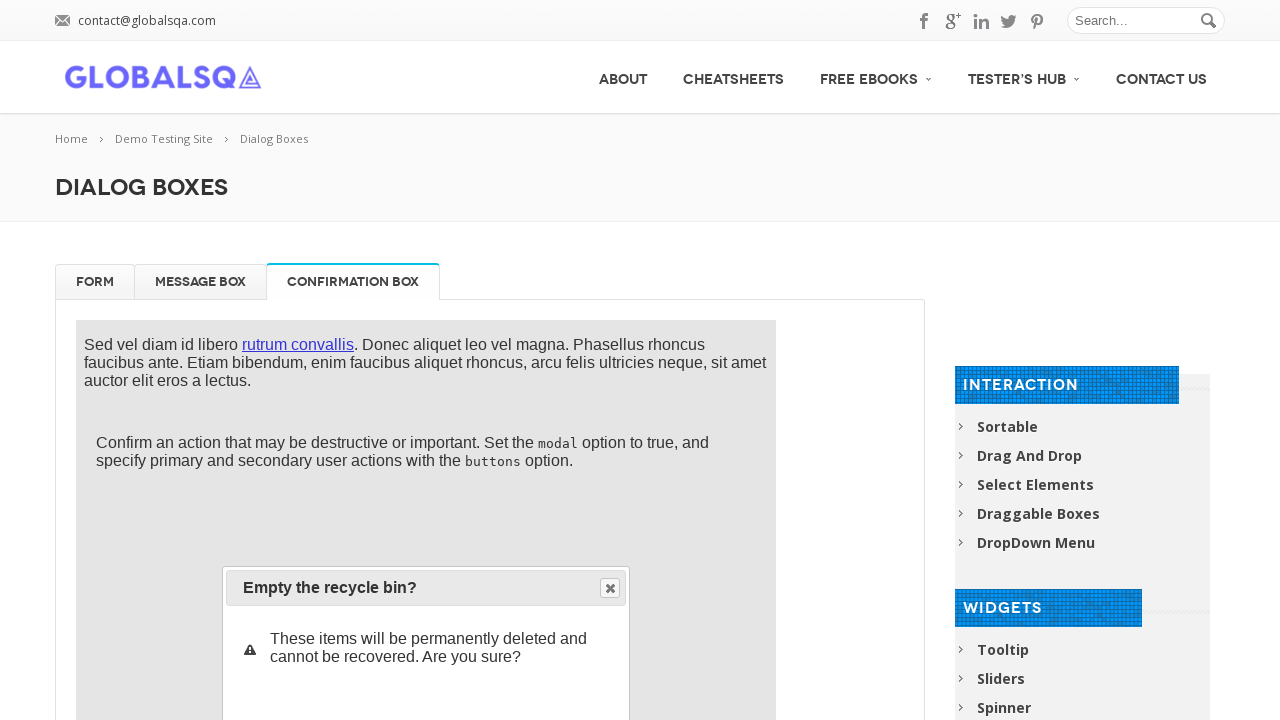

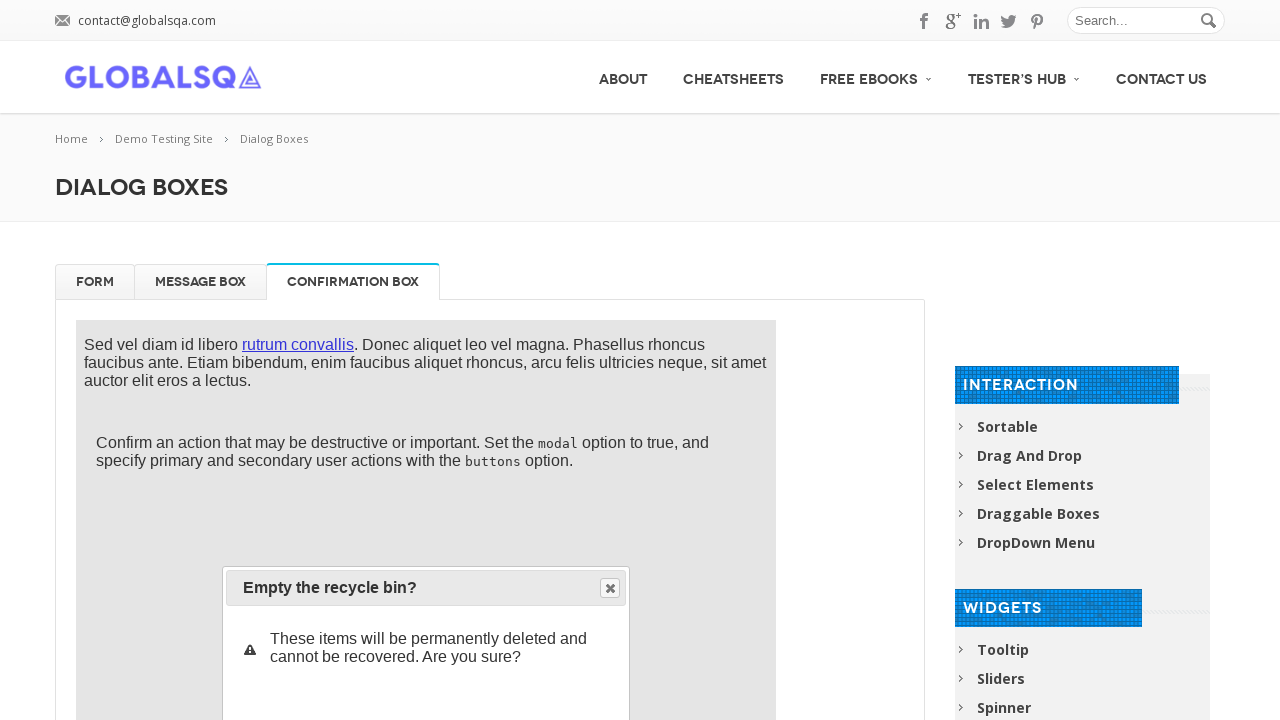